Tests infinite scroll functionality by repeatedly scrolling down the page using JavaScript executor

Starting URL: https://practice.cydeo.com/infinite_scroll

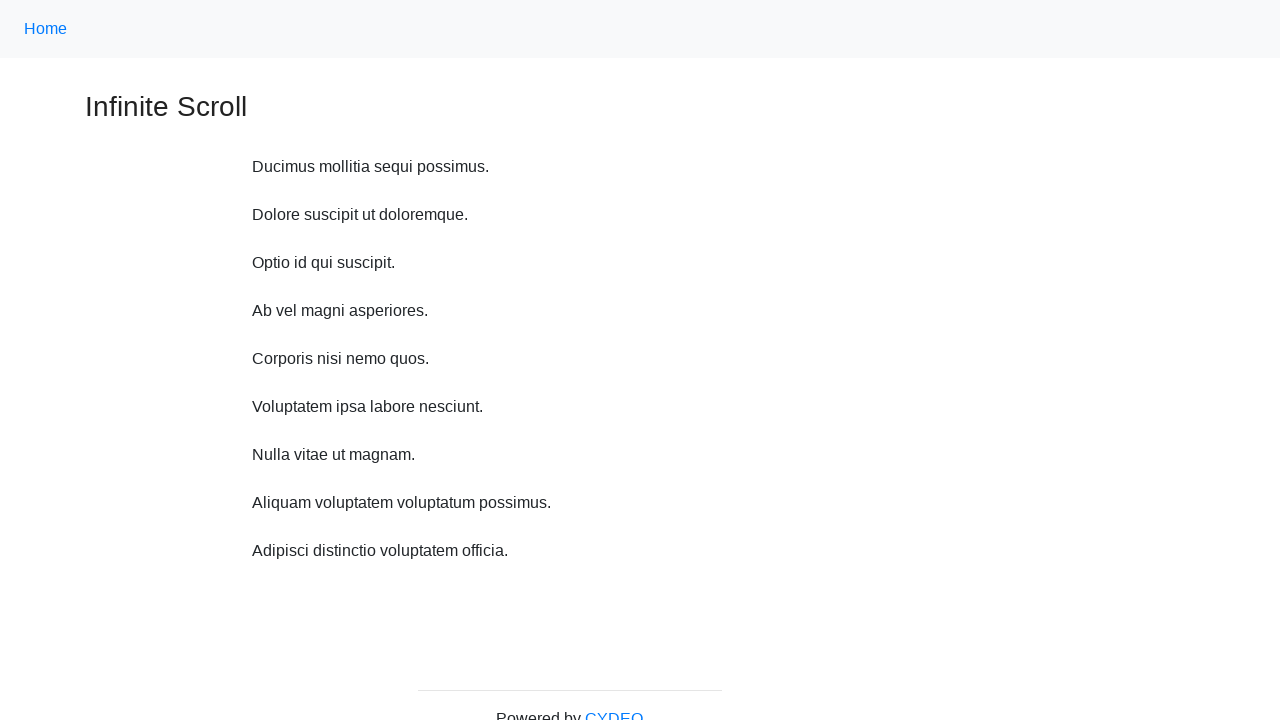

Scrolled down 10000 pixels using JavaScript executor
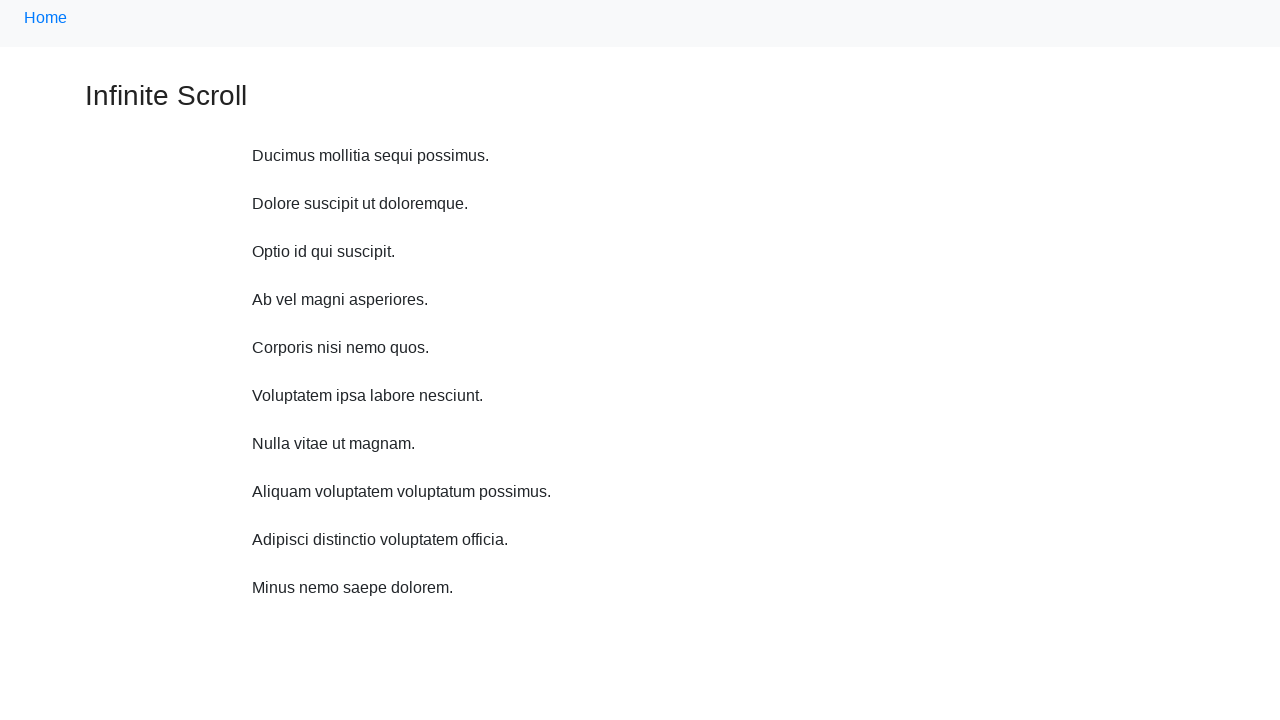

Scrolled down 10000 pixels (iteration 1/10)
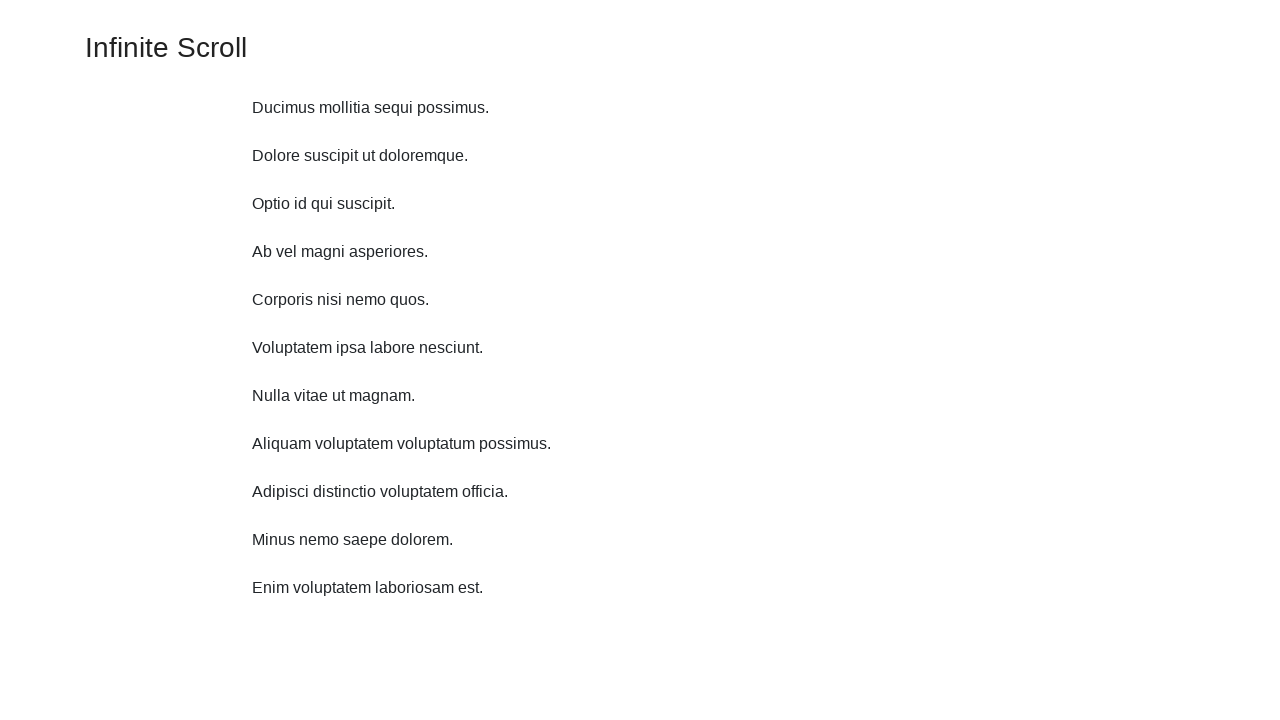

Waited 1000ms for content to load (iteration 1/10)
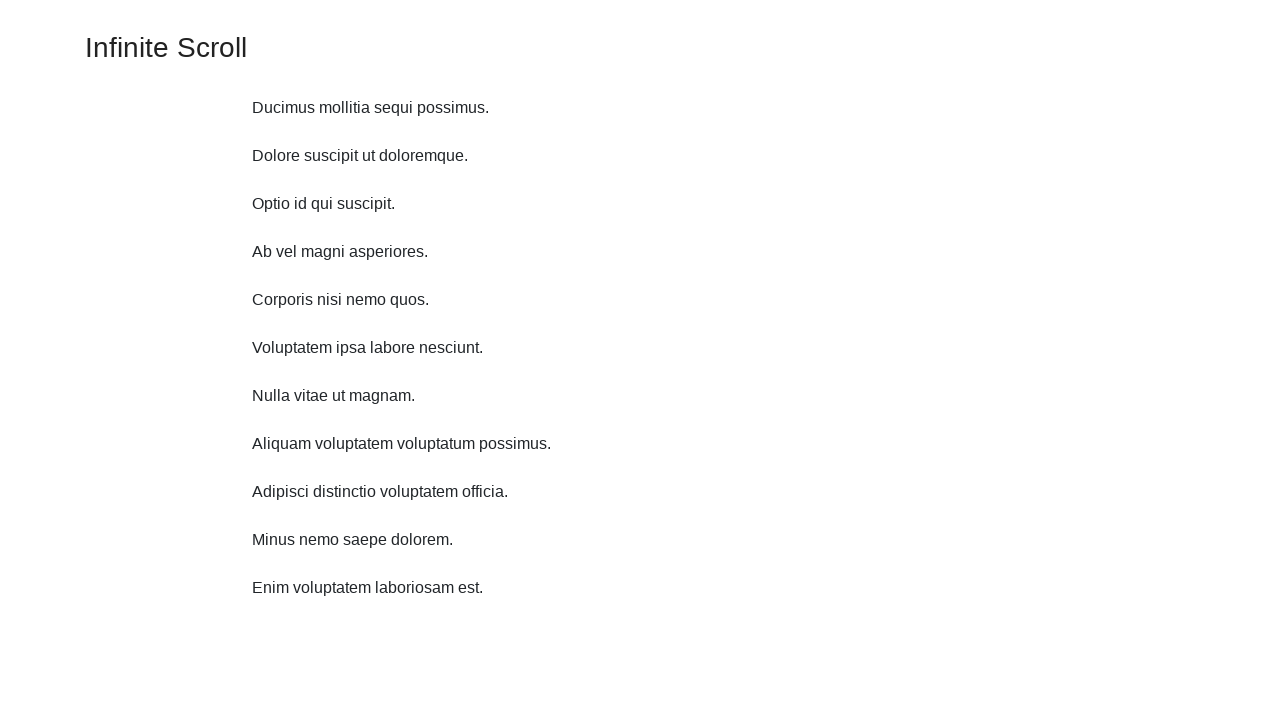

Scrolled down 10000 pixels (iteration 2/10)
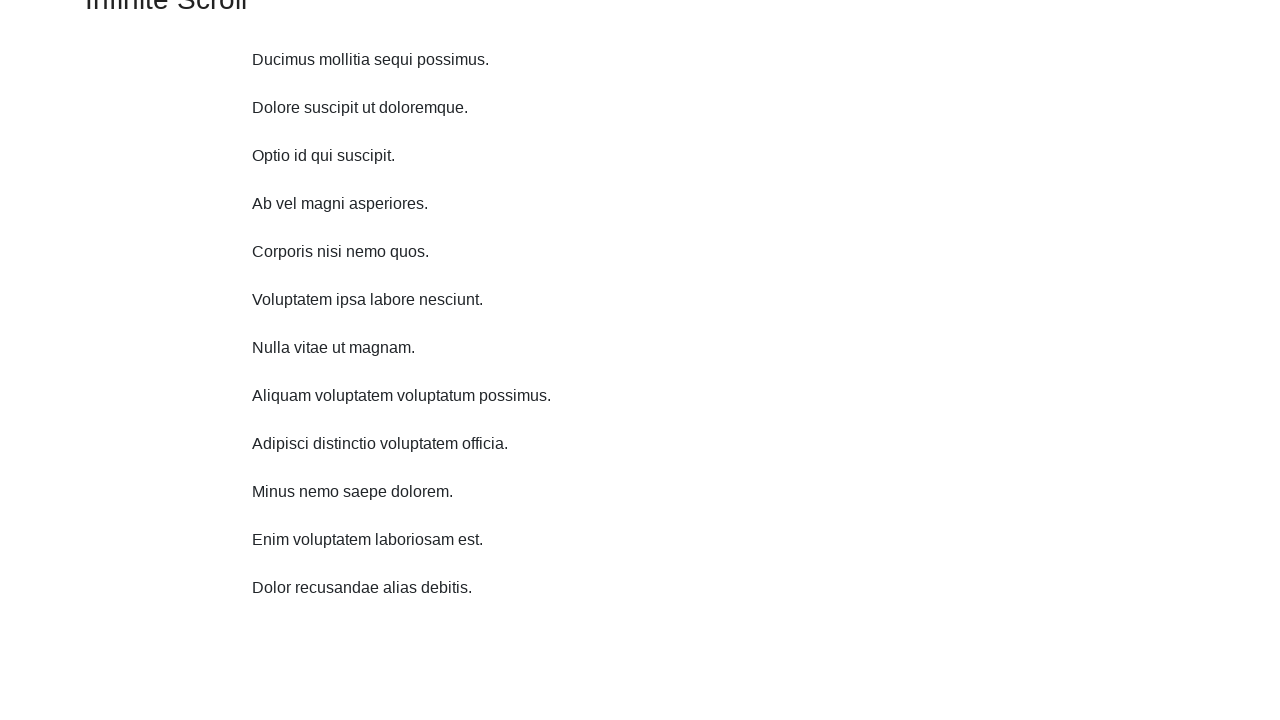

Waited 1000ms for content to load (iteration 2/10)
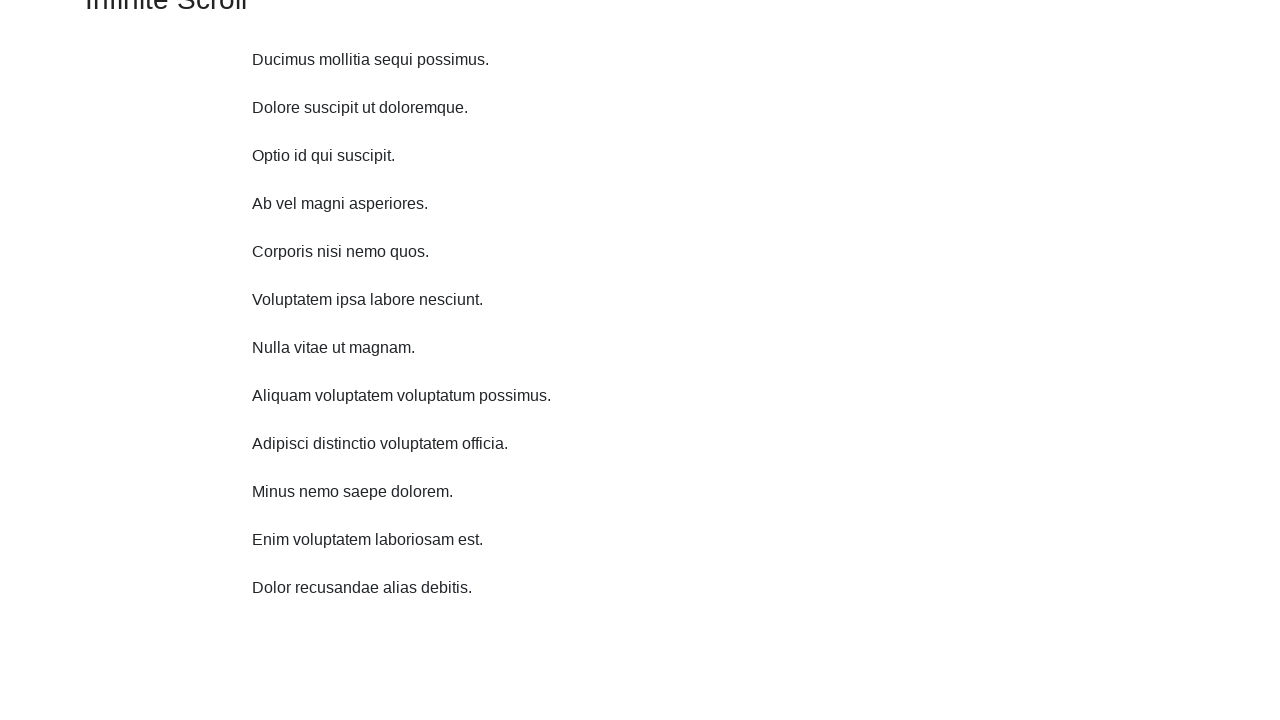

Scrolled down 10000 pixels (iteration 3/10)
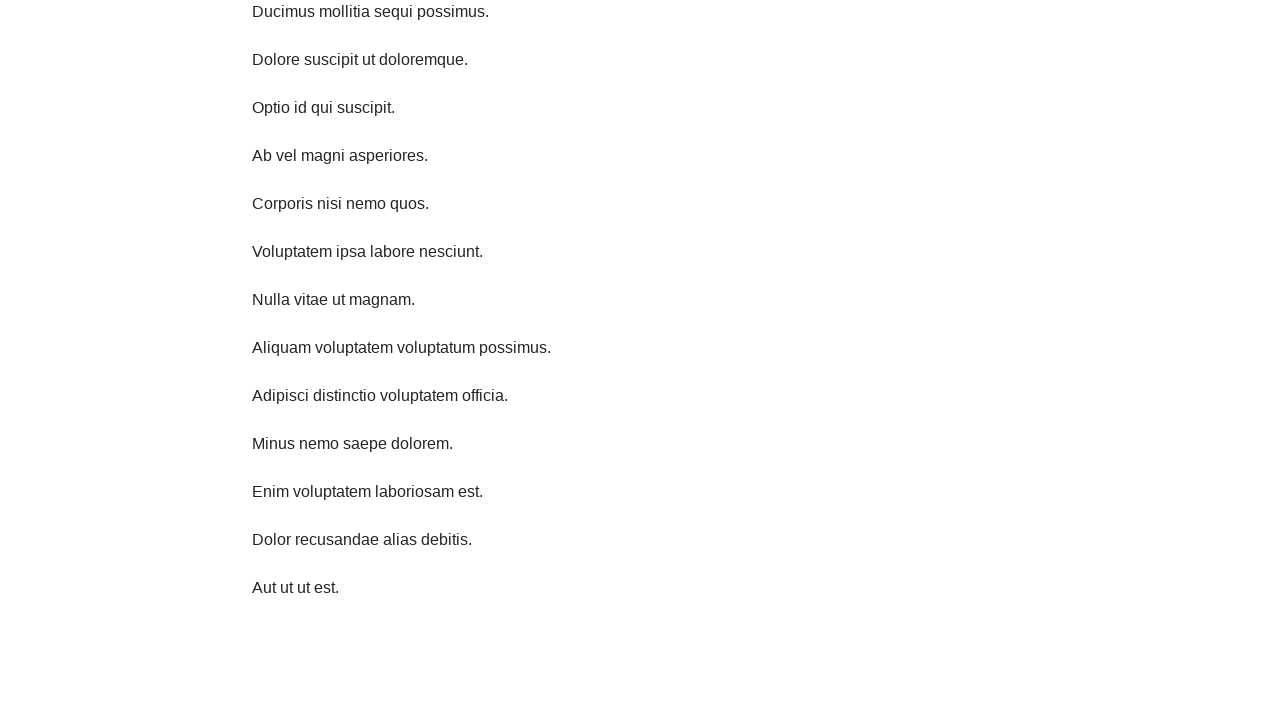

Waited 1000ms for content to load (iteration 3/10)
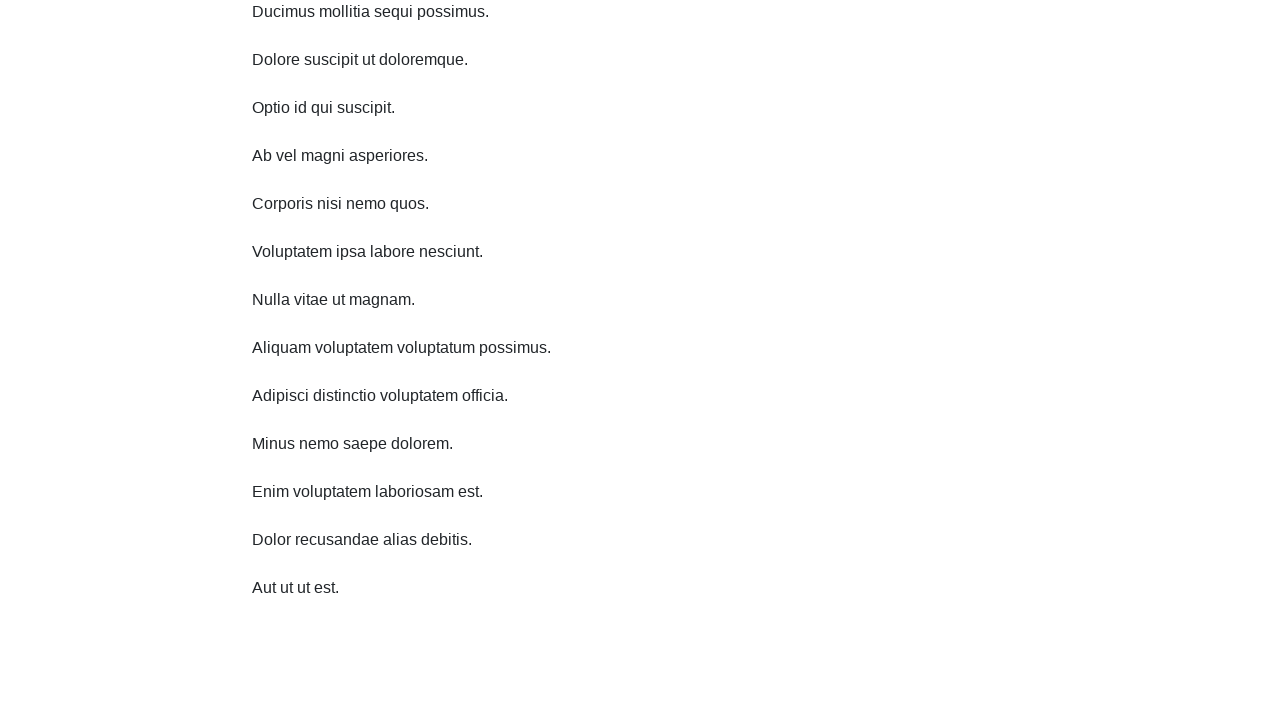

Scrolled down 10000 pixels (iteration 4/10)
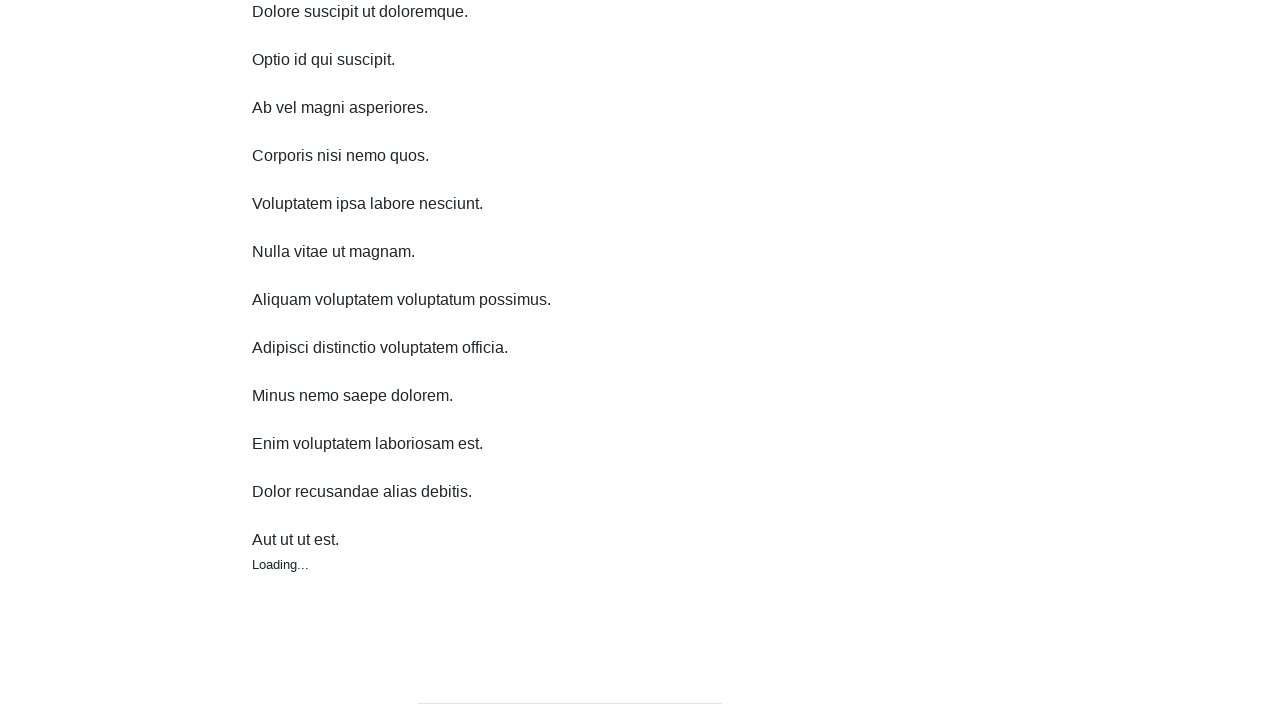

Waited 1000ms for content to load (iteration 4/10)
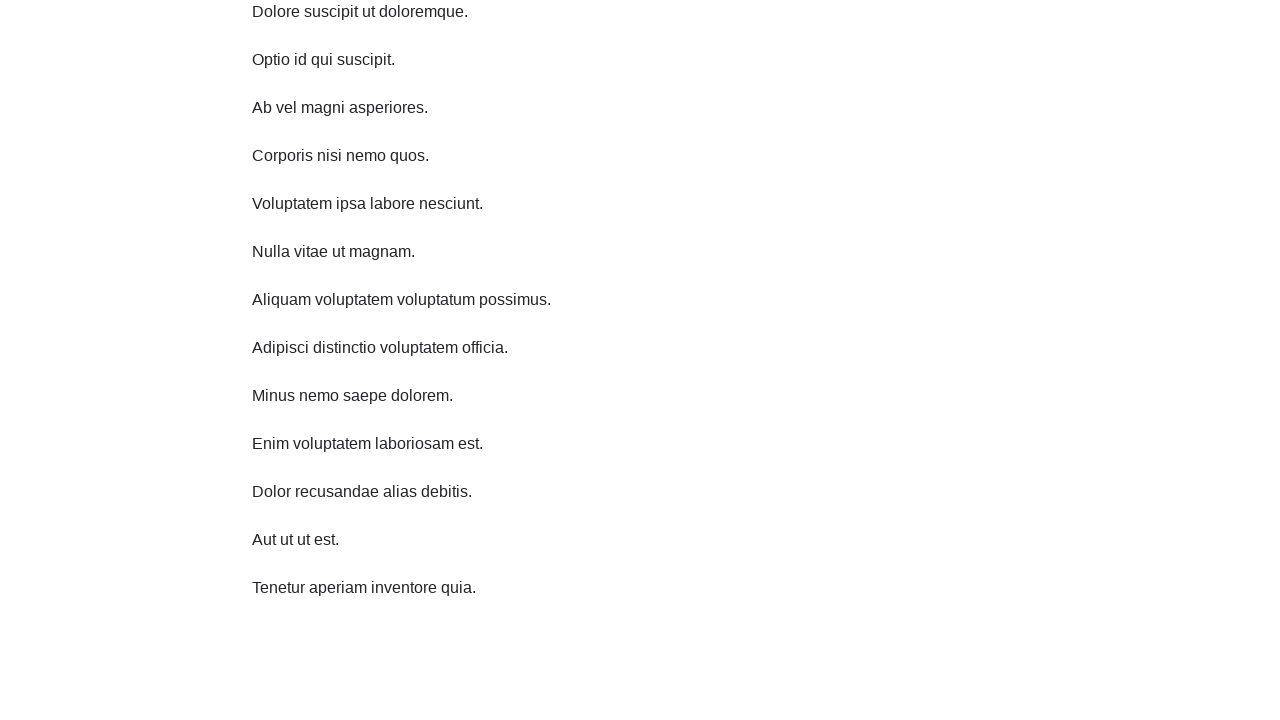

Scrolled down 10000 pixels (iteration 5/10)
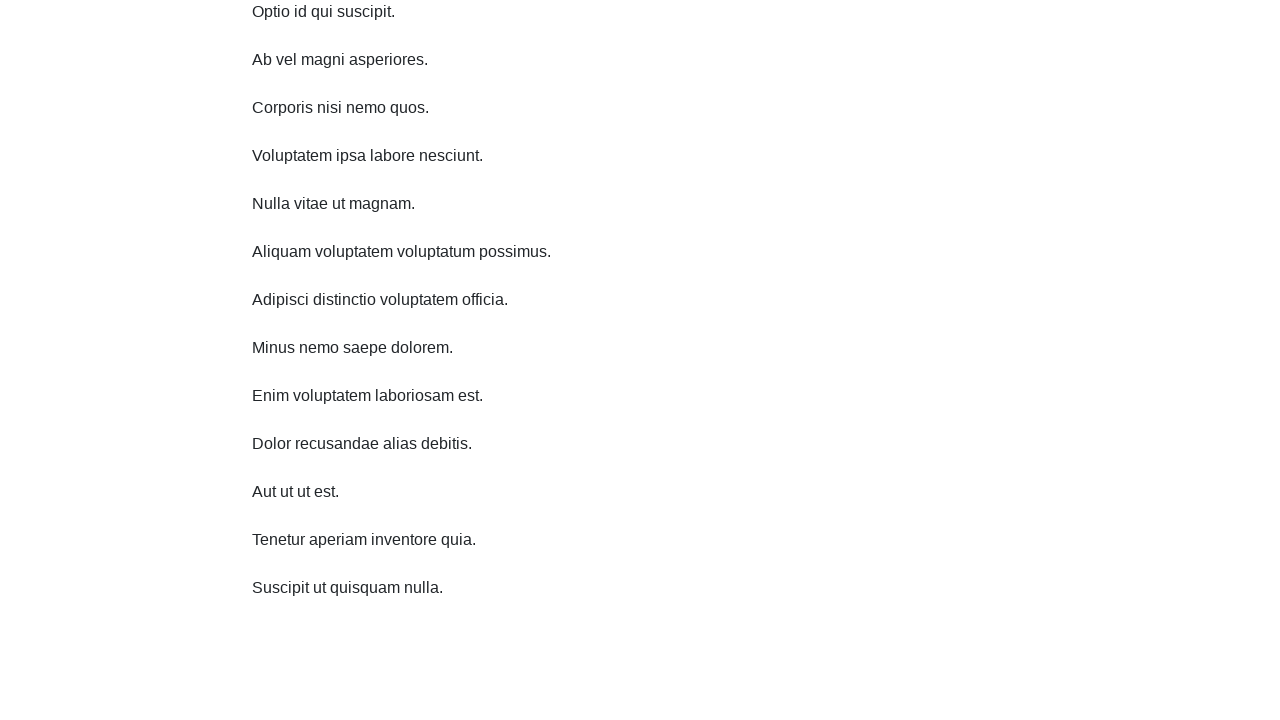

Waited 1000ms for content to load (iteration 5/10)
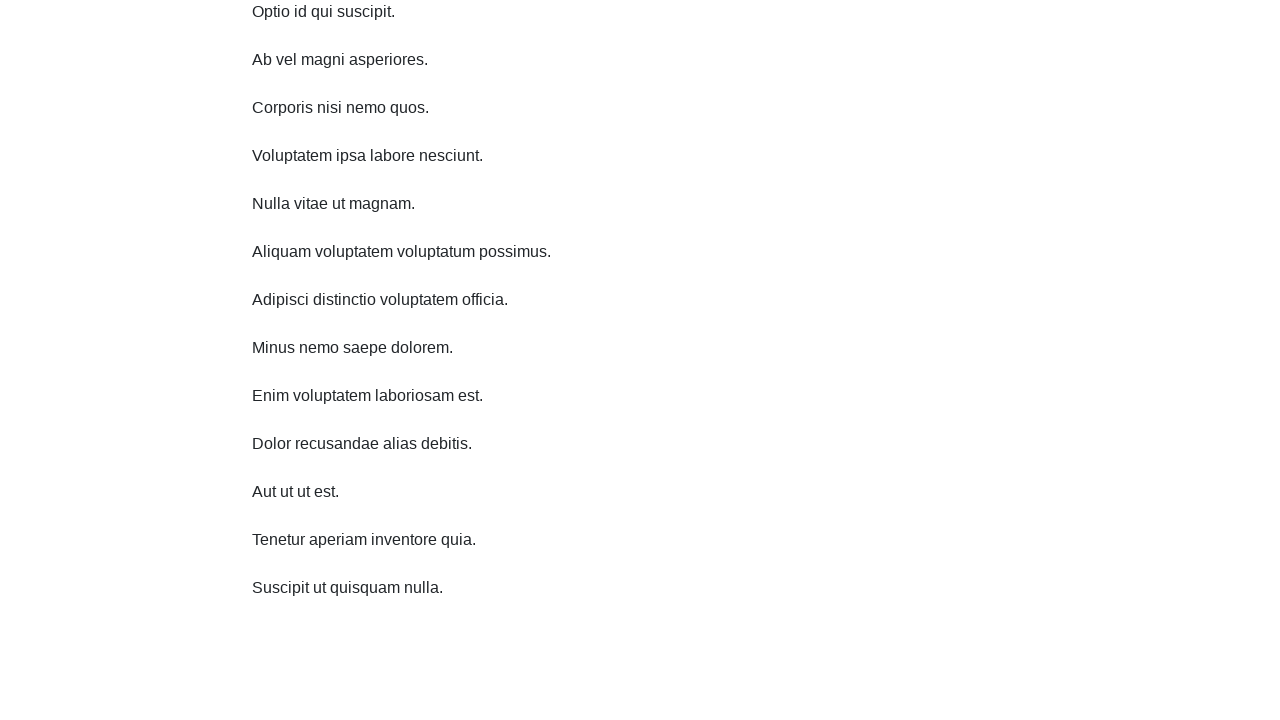

Scrolled down 10000 pixels (iteration 6/10)
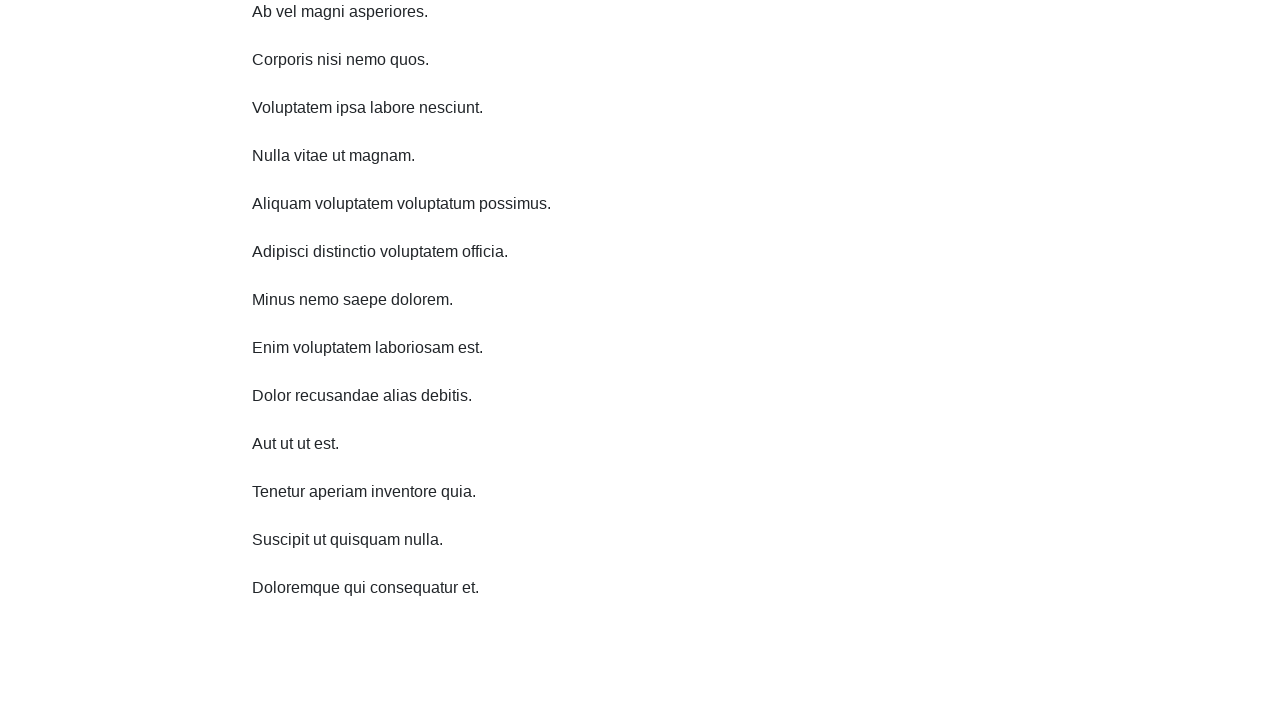

Waited 1000ms for content to load (iteration 6/10)
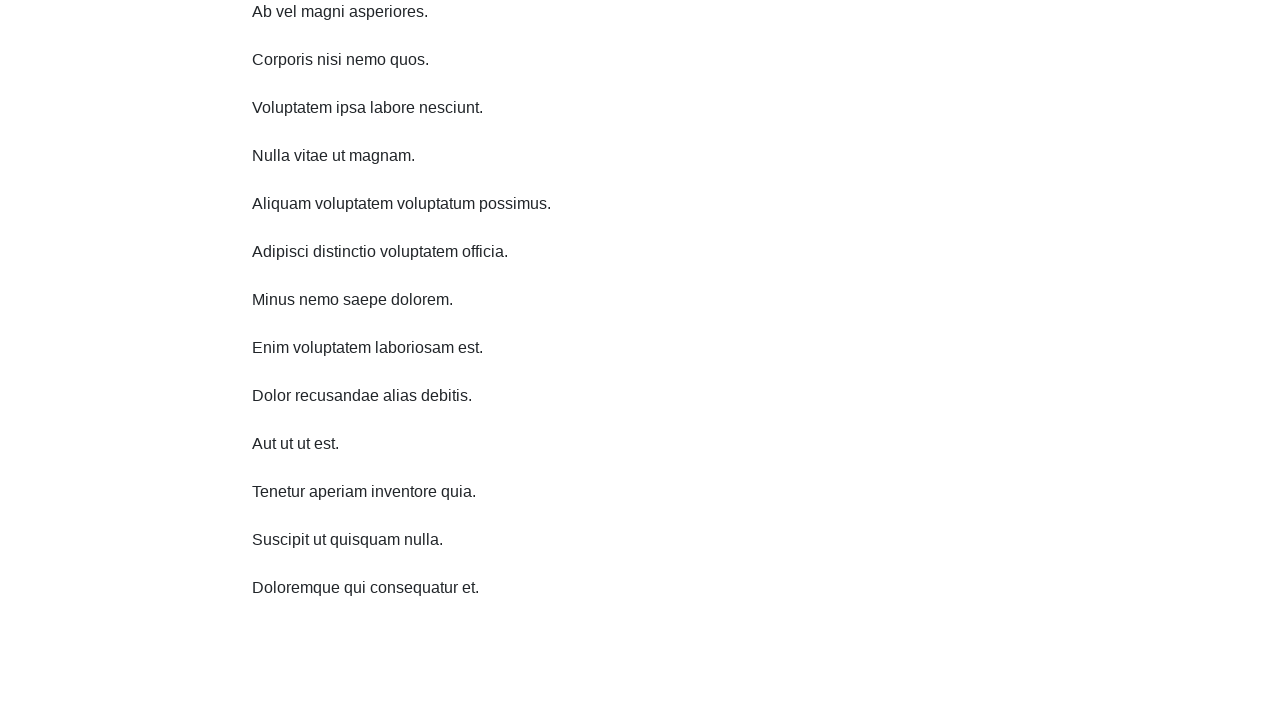

Scrolled down 10000 pixels (iteration 7/10)
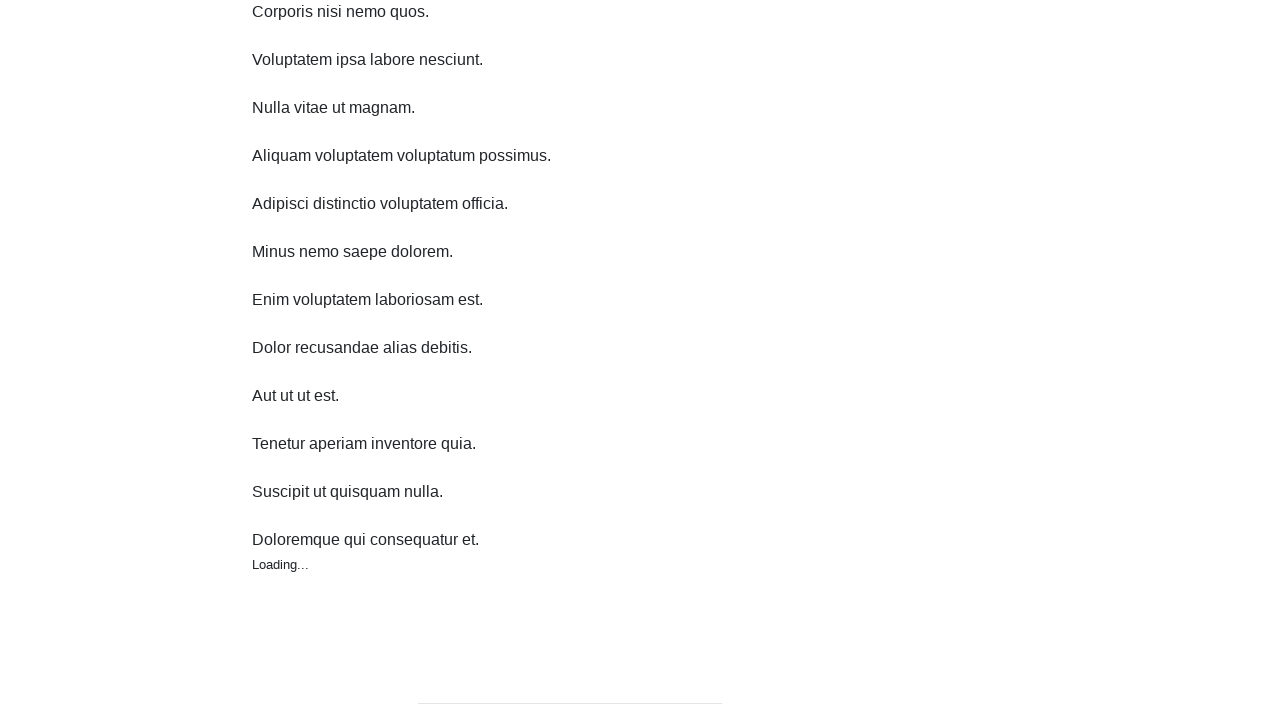

Waited 1000ms for content to load (iteration 7/10)
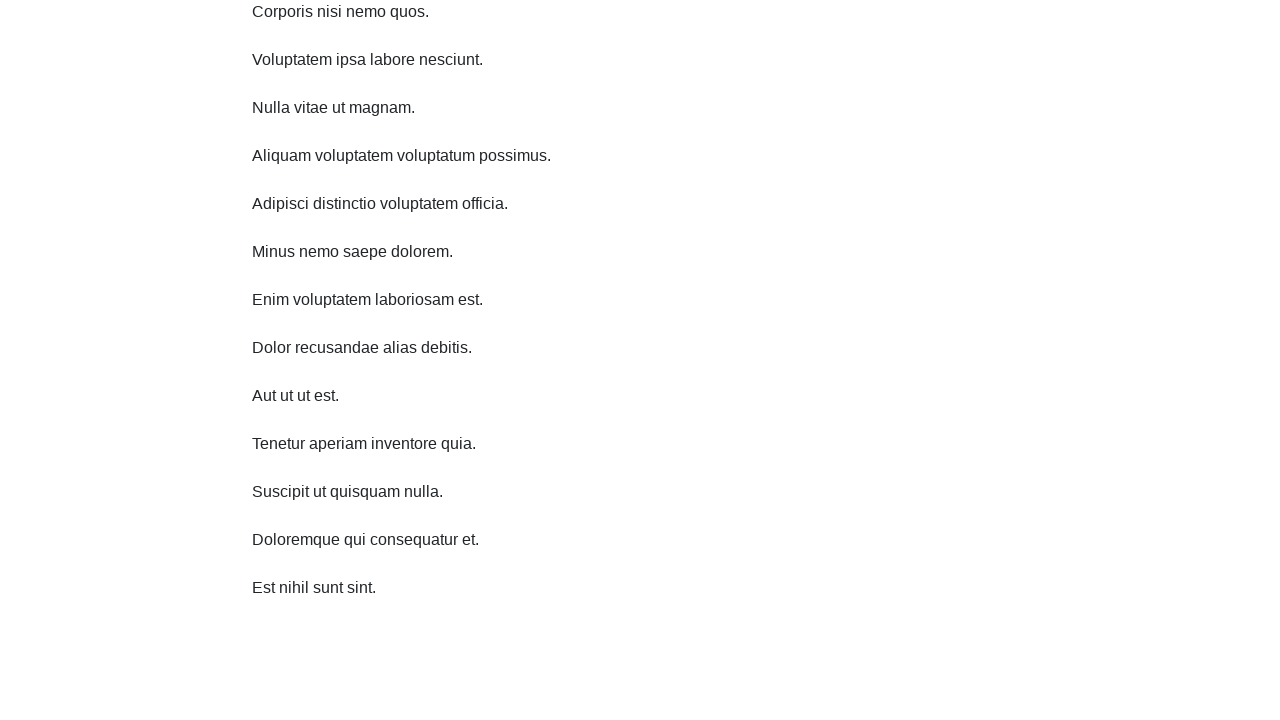

Scrolled down 10000 pixels (iteration 8/10)
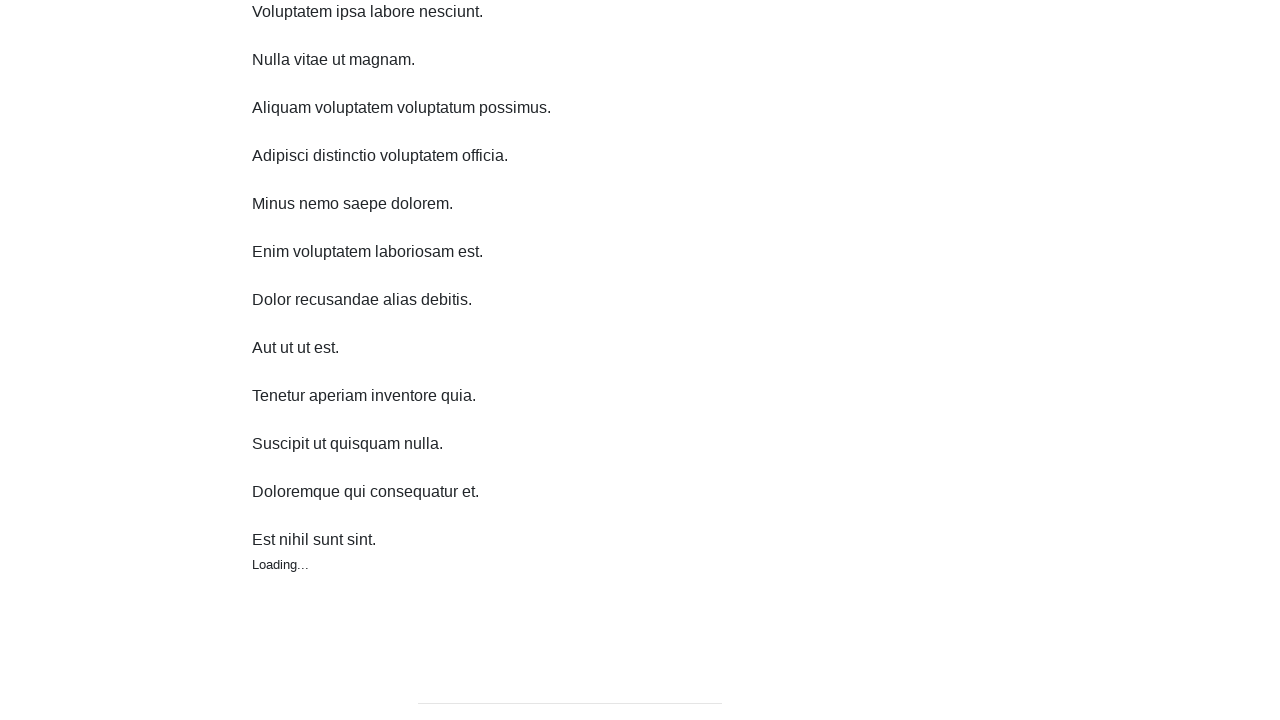

Waited 1000ms for content to load (iteration 8/10)
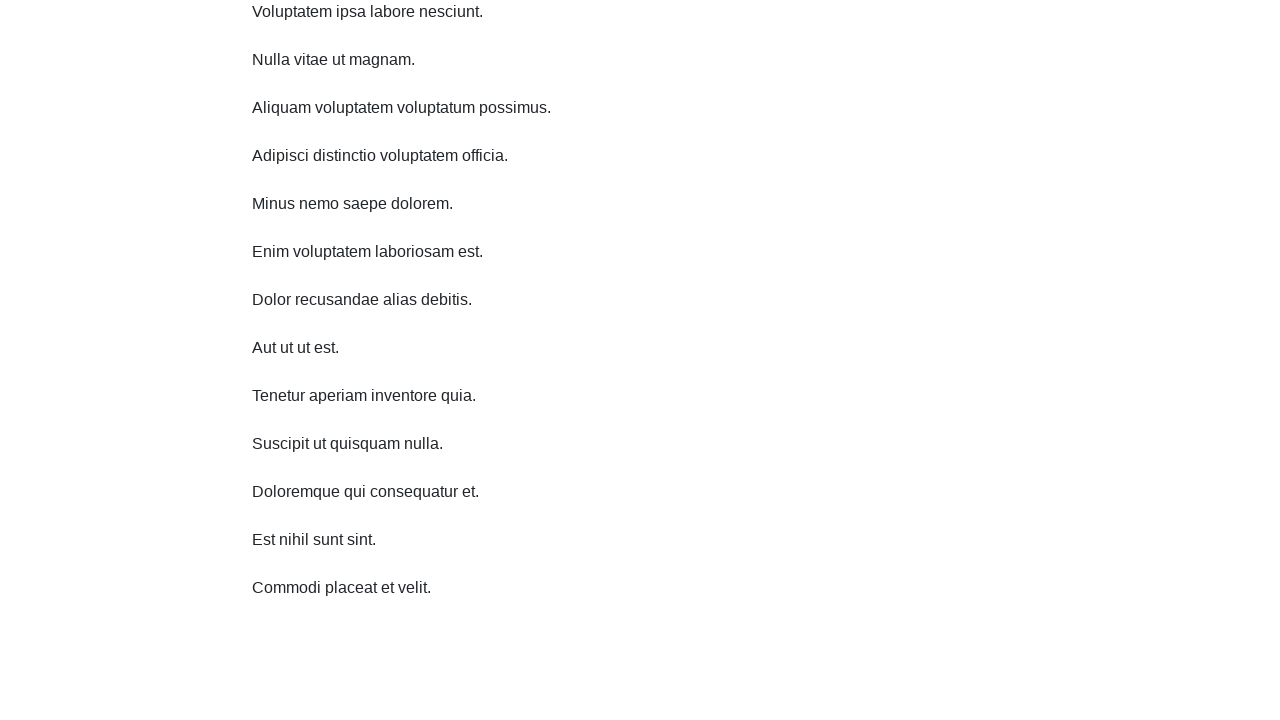

Scrolled down 10000 pixels (iteration 9/10)
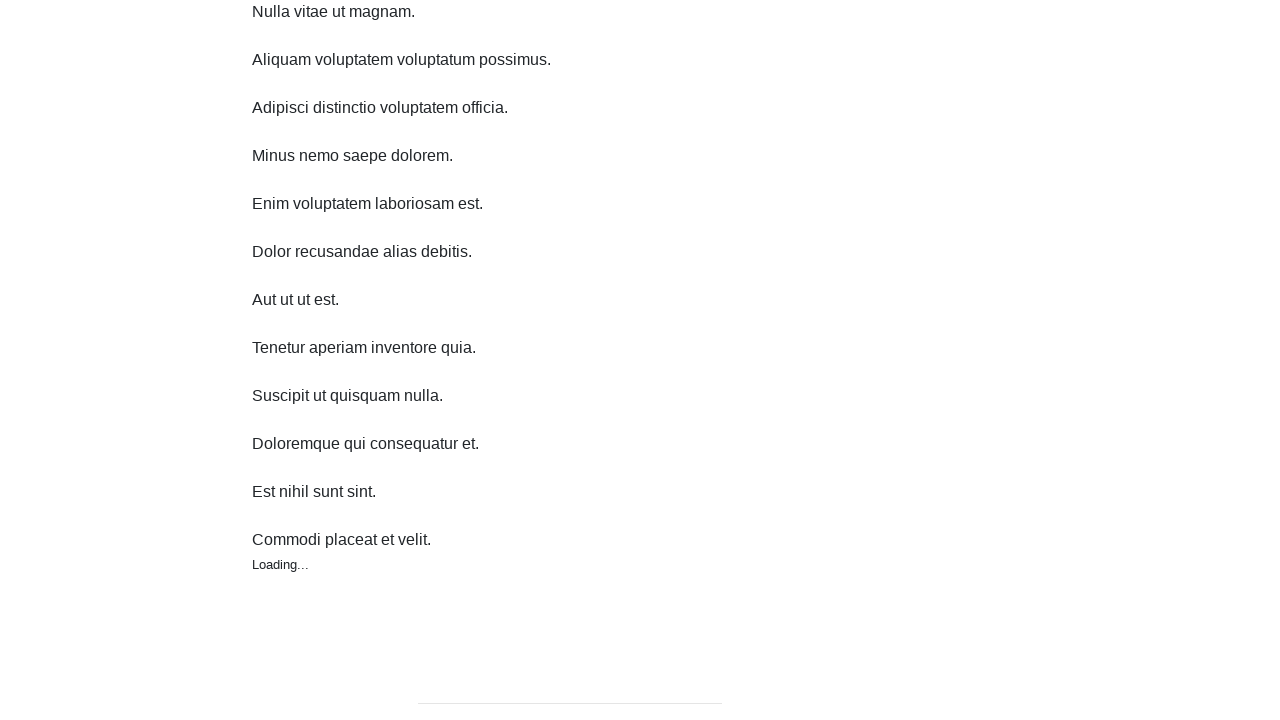

Waited 1000ms for content to load (iteration 9/10)
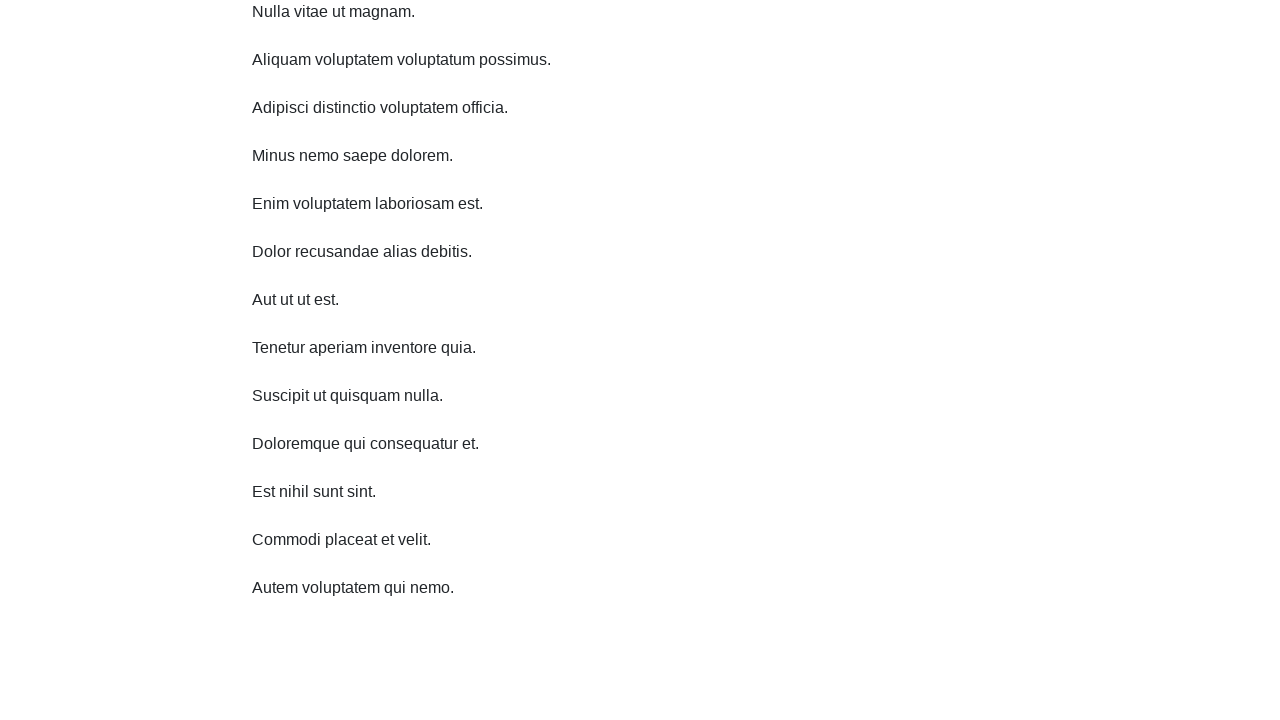

Scrolled down 10000 pixels (iteration 10/10)
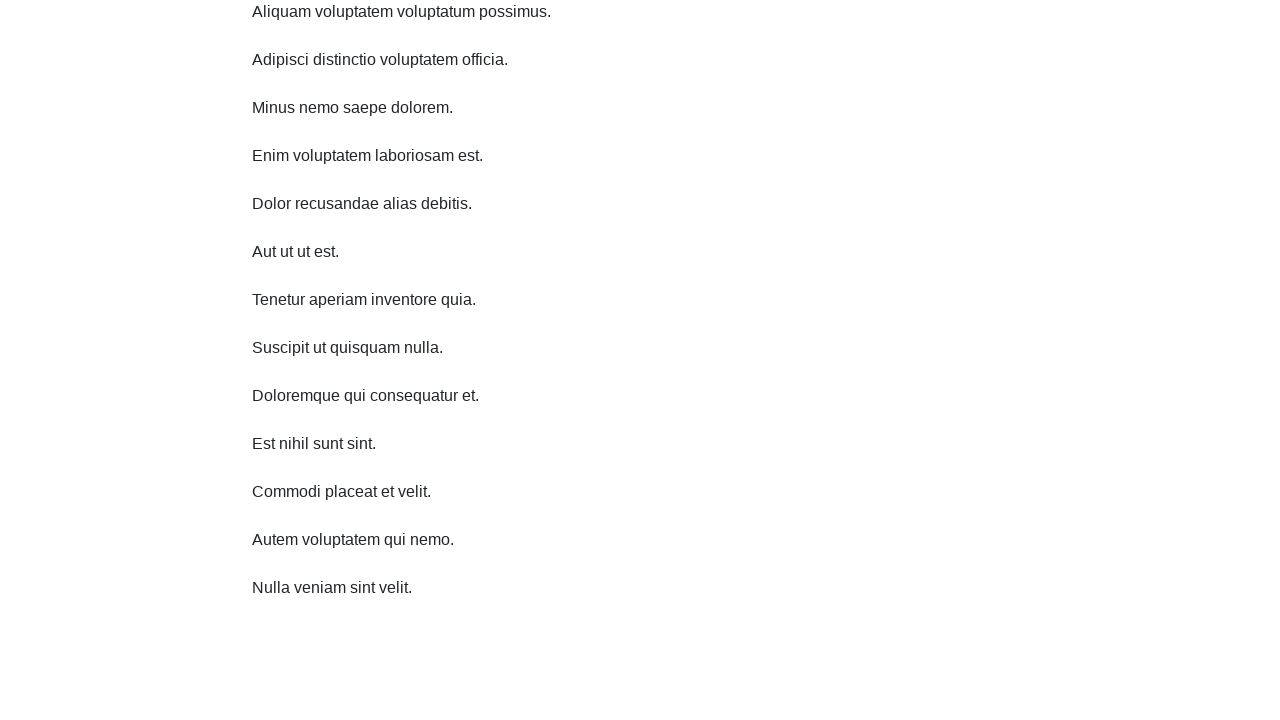

Waited 1000ms for content to load (iteration 10/10)
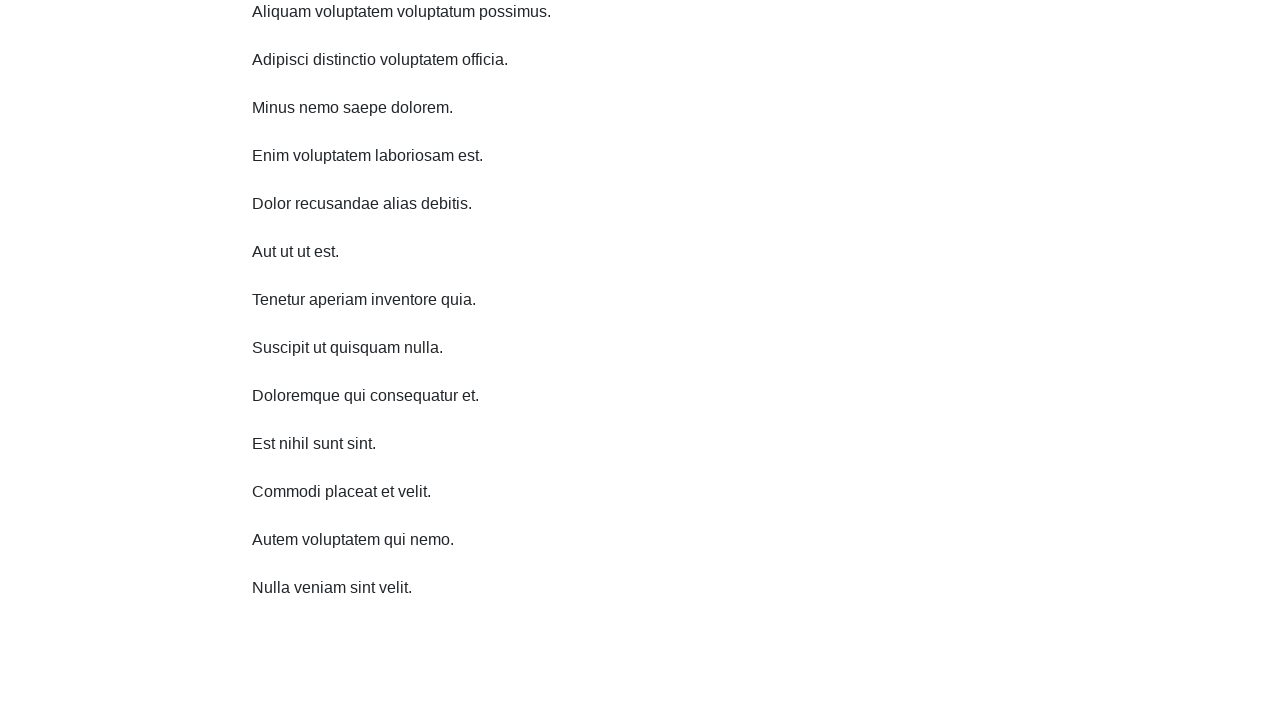

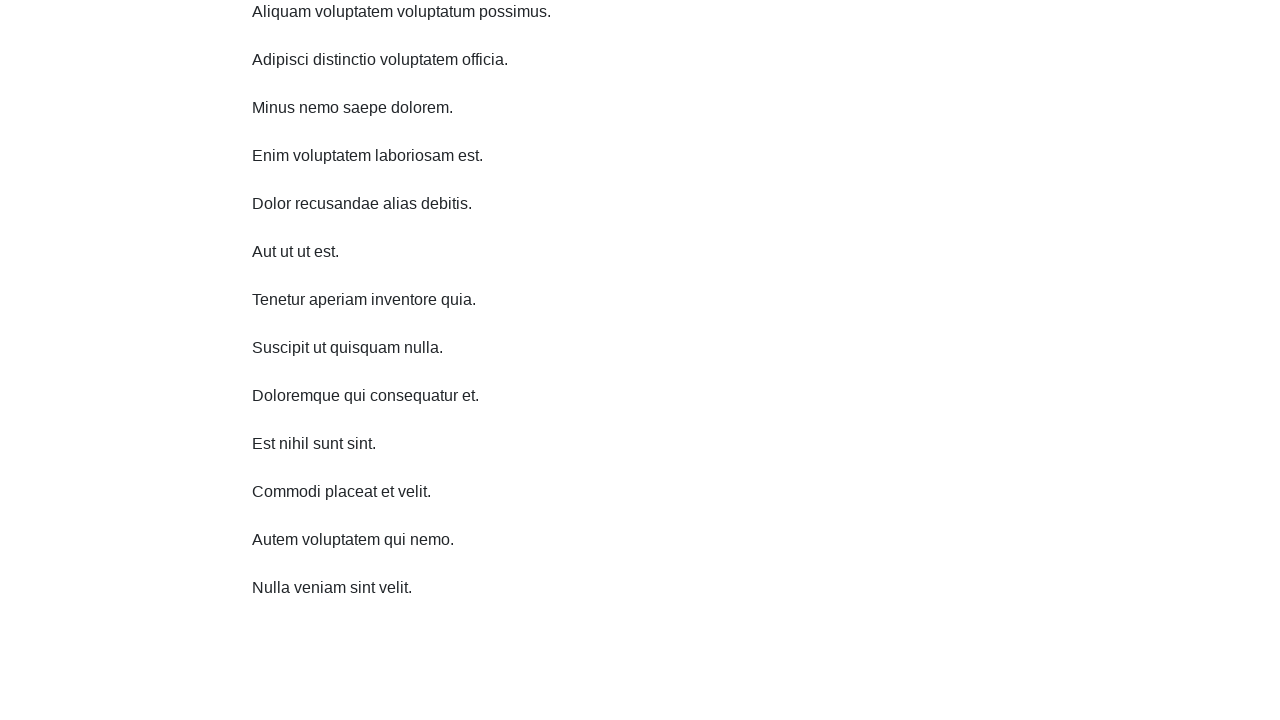